Tests checkbox functionality by finding all checkboxes on the page and clicking each one to select them

Starting URL: https://rahulshettyacademy.com/AutomationPractice/

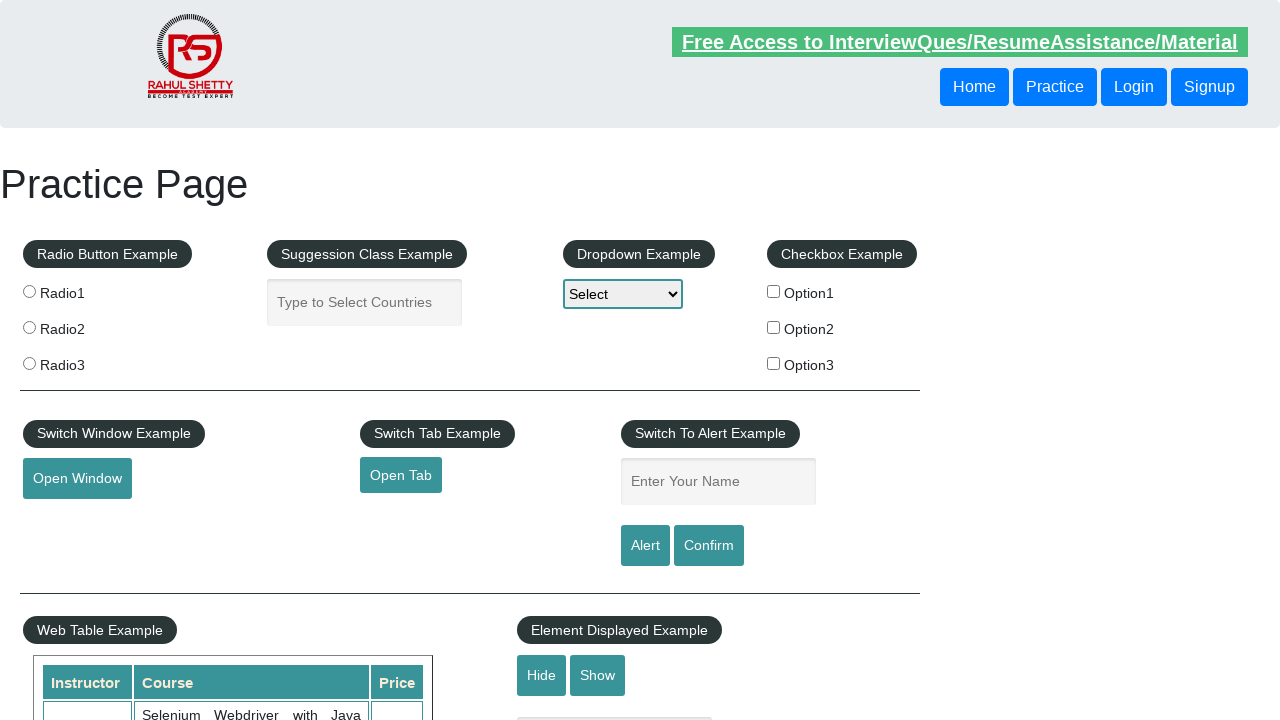

Waited for checkboxes to be present on the page
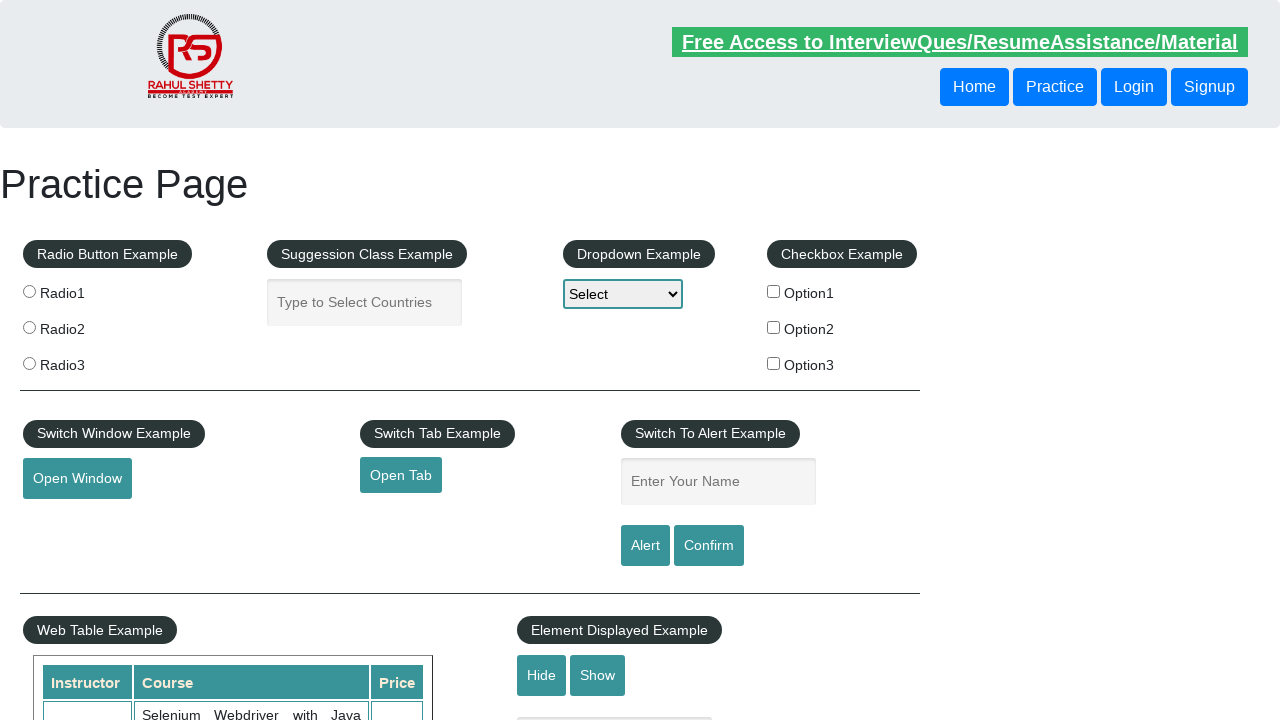

Located all checkboxes on the page
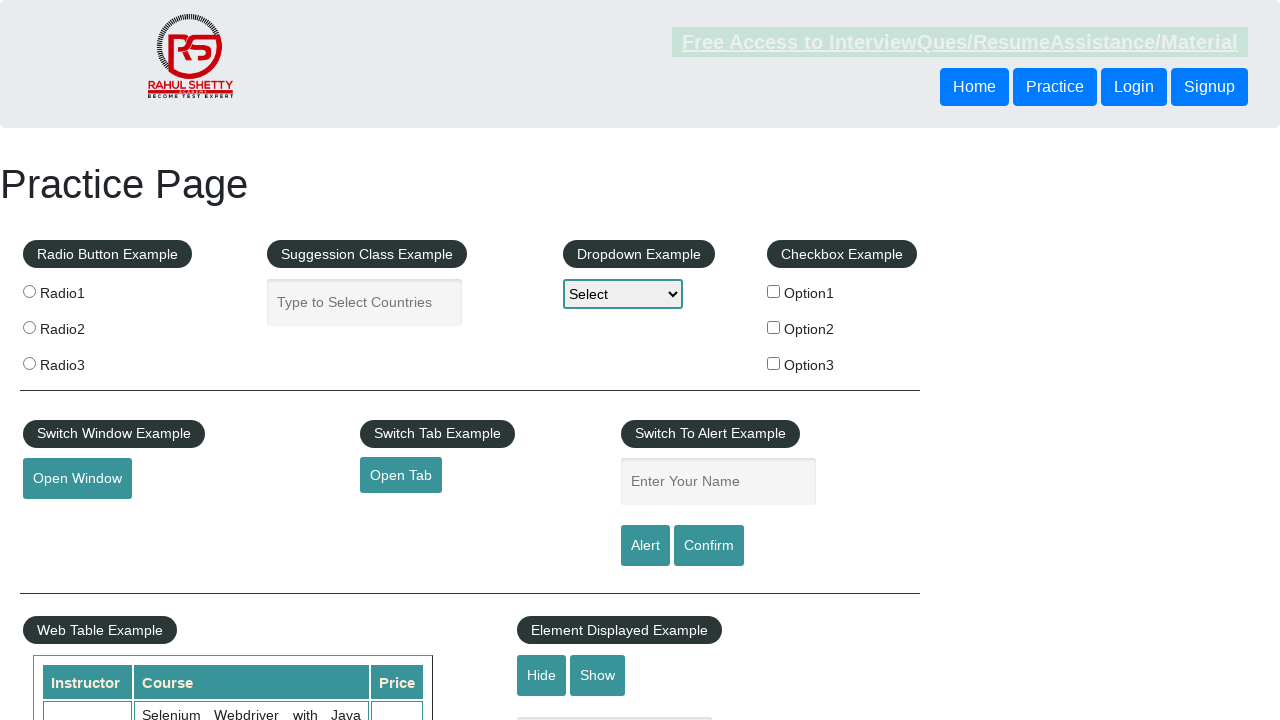

Found 3 checkboxes on the page
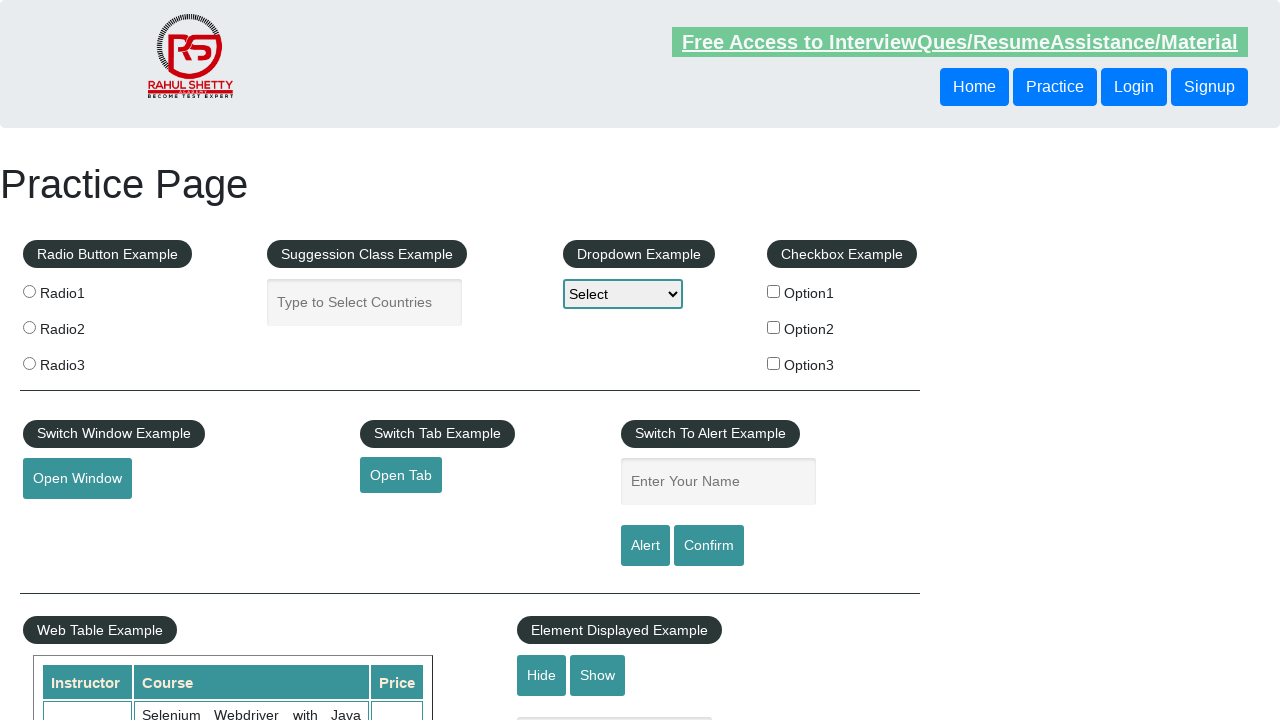

Clicked checkbox 1 of 3 to select it at (774, 291) on input[type='checkbox'] >> nth=0
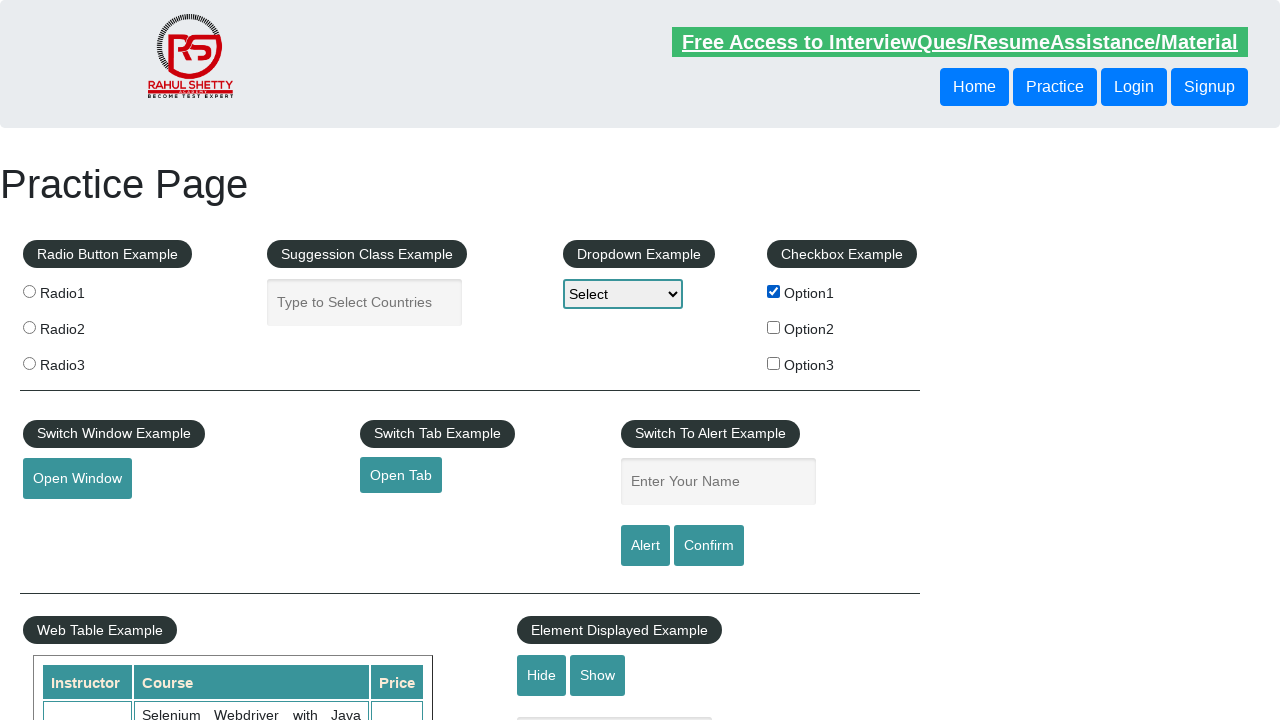

Clicked checkbox 2 of 3 to select it at (774, 327) on input[type='checkbox'] >> nth=1
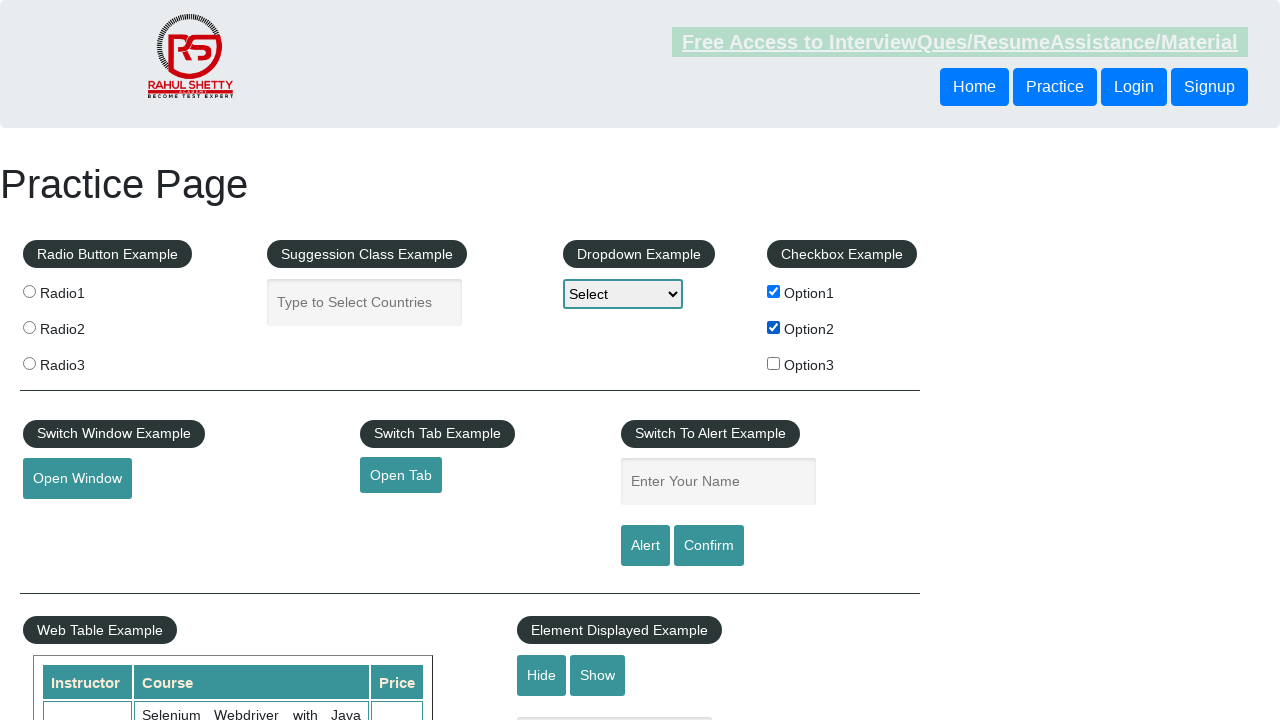

Clicked checkbox 3 of 3 to select it at (774, 363) on input[type='checkbox'] >> nth=2
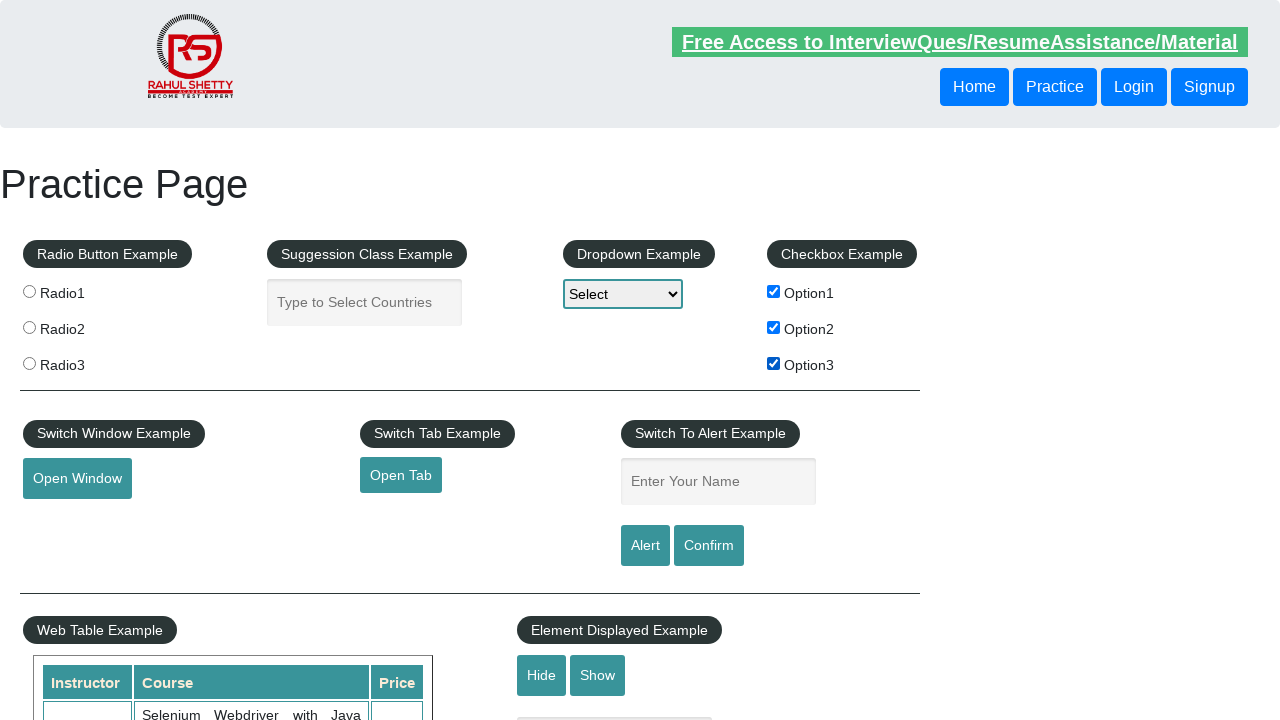

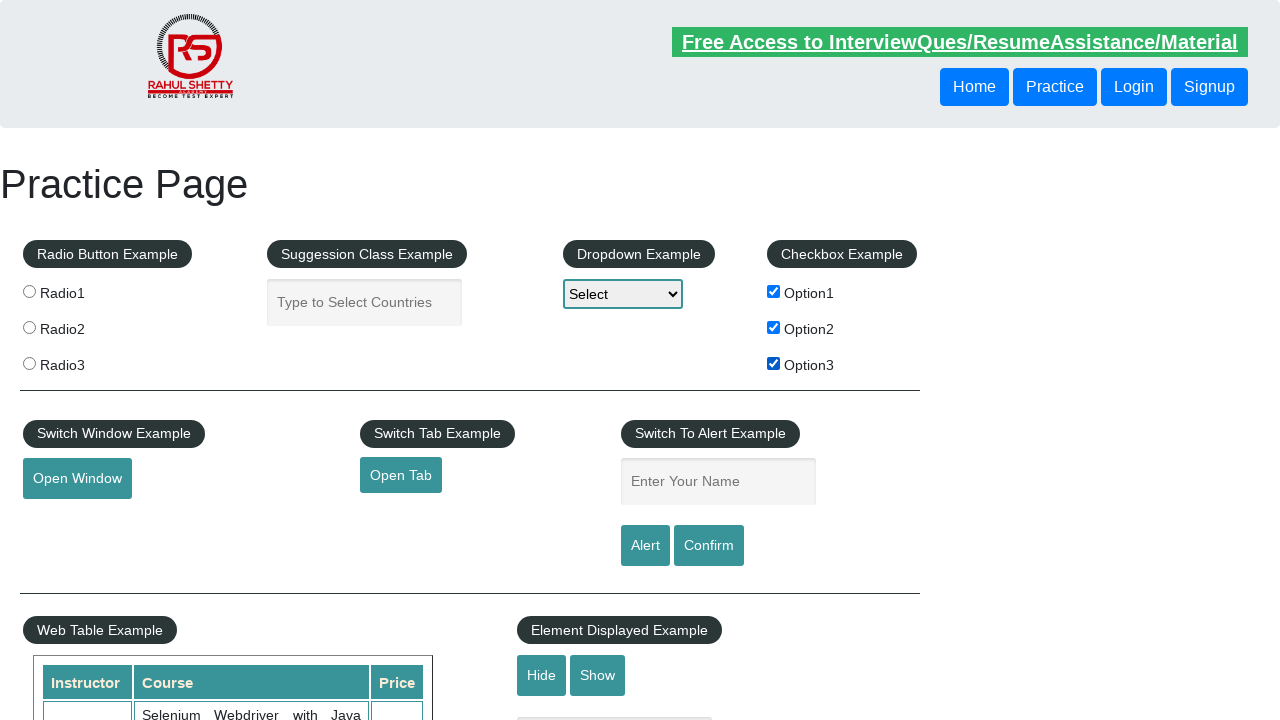